Tests drag and drop functionality on jQuery UI demo page by dragging an element into a droppable area, then navigates to the Tabs section

Starting URL: https://jqueryui.com/droppable/

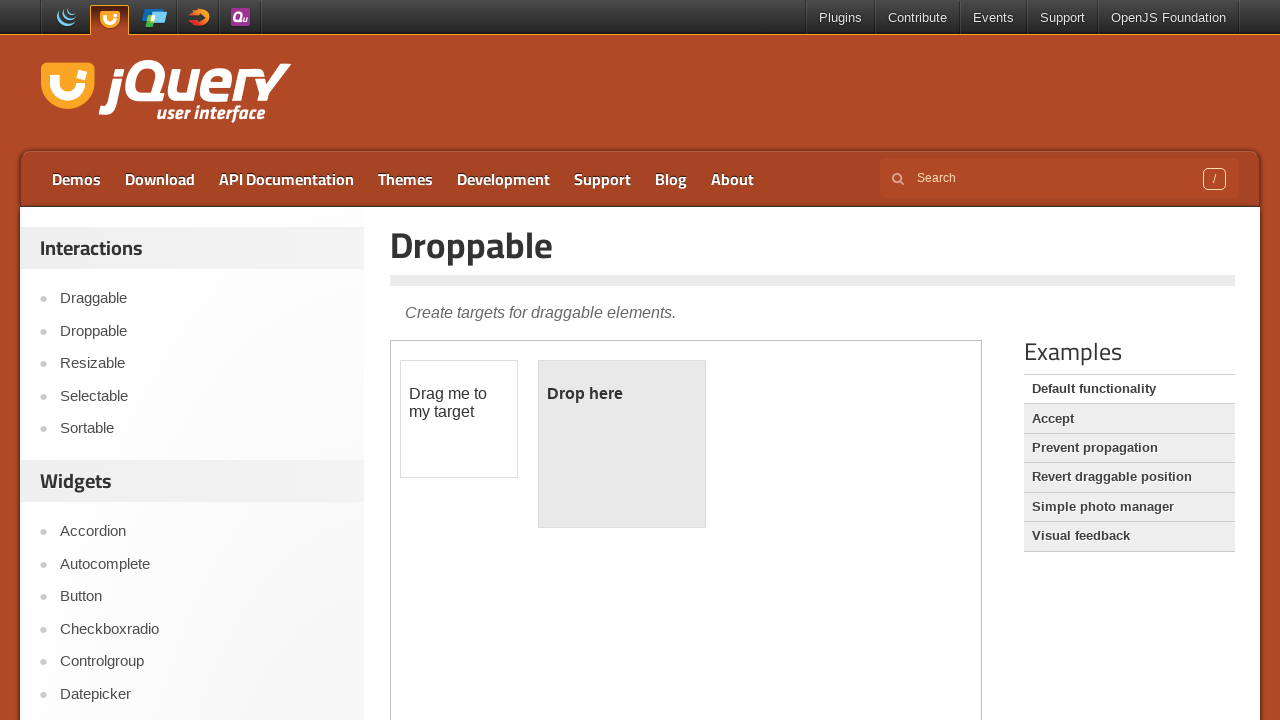

Located draggable and droppable elements within iframe
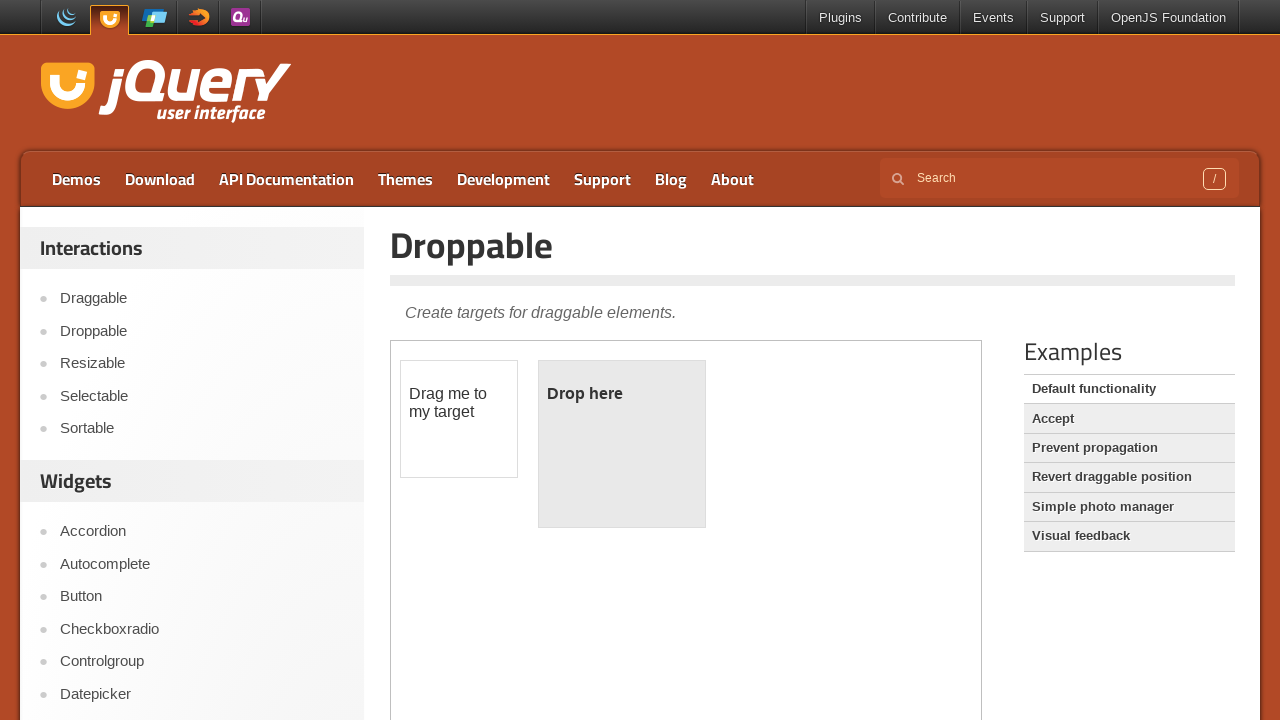

Dragged draggable element to droppable area at (622, 444)
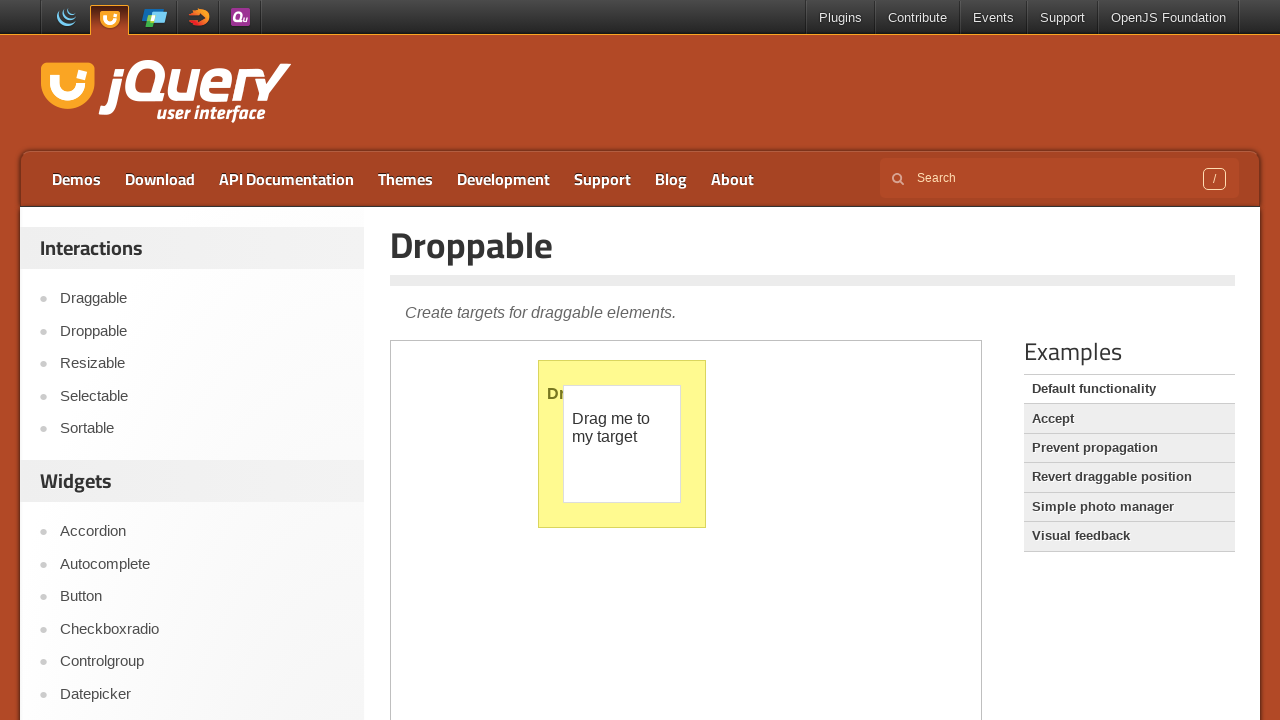

Waited for drag and drop operation to complete
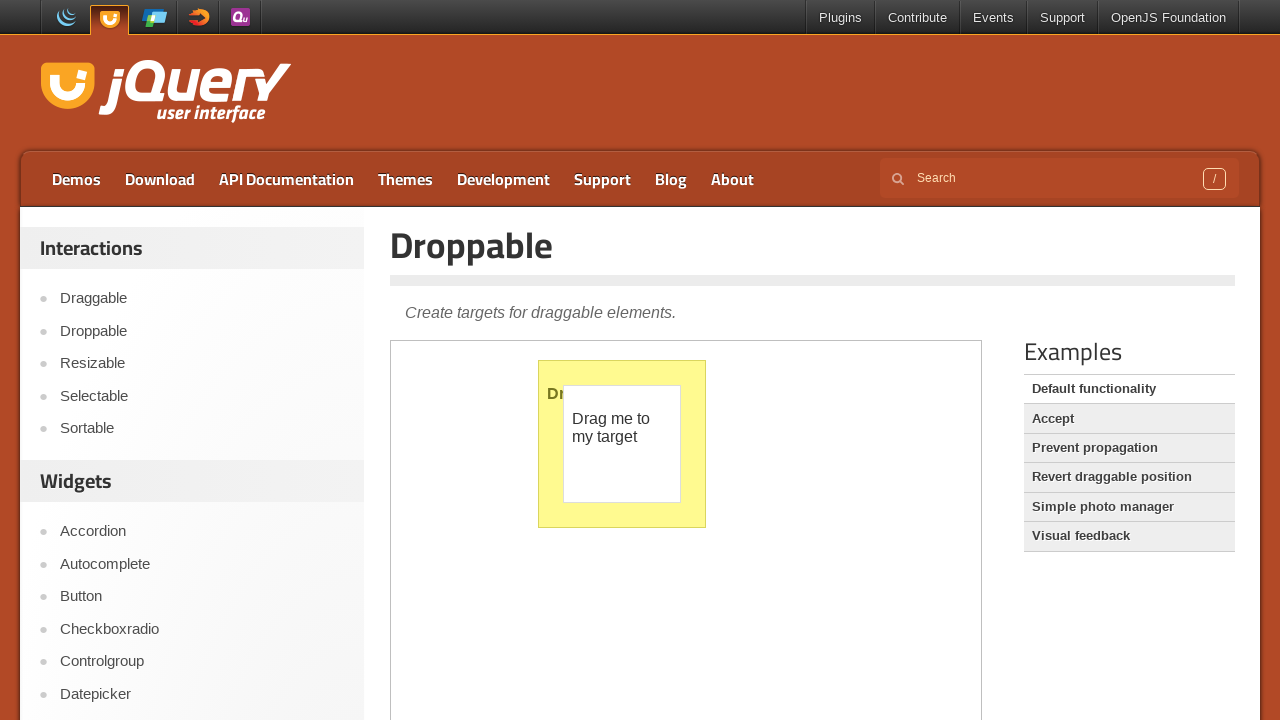

Clicked on Tabs navigation link at (202, 361) on a:has-text('Tabs')
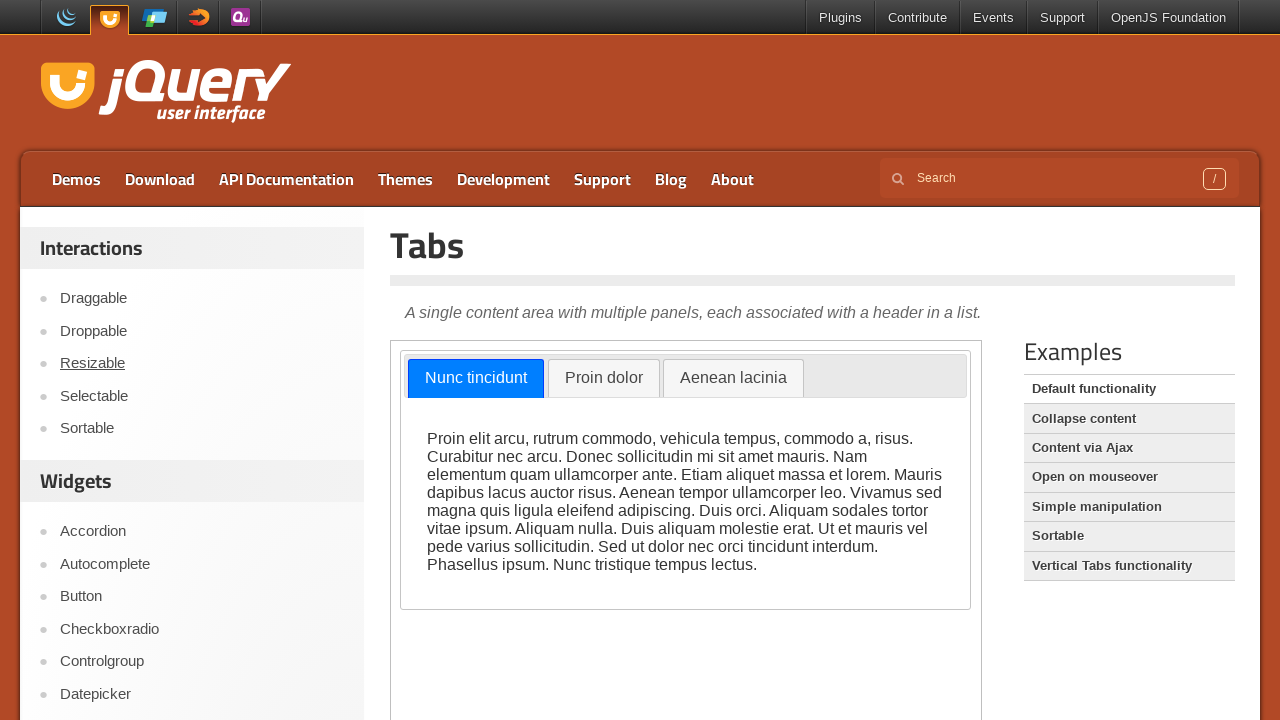

Waited for Tabs section to load
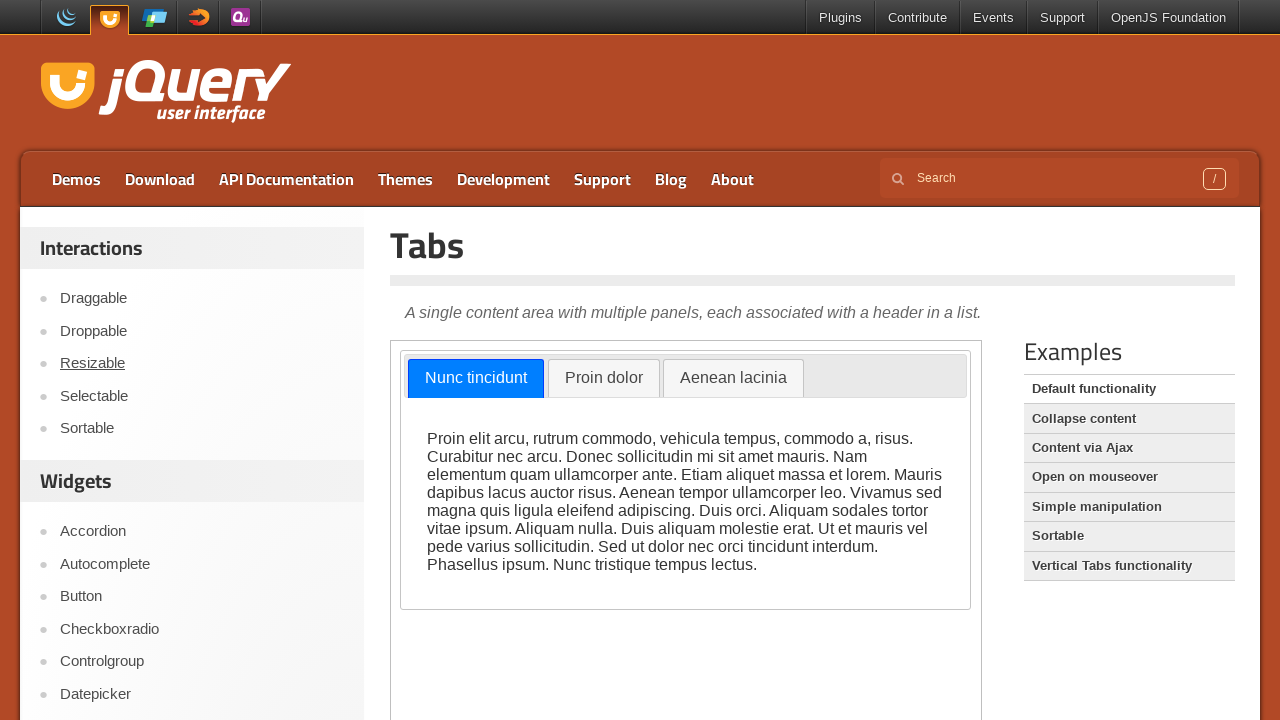

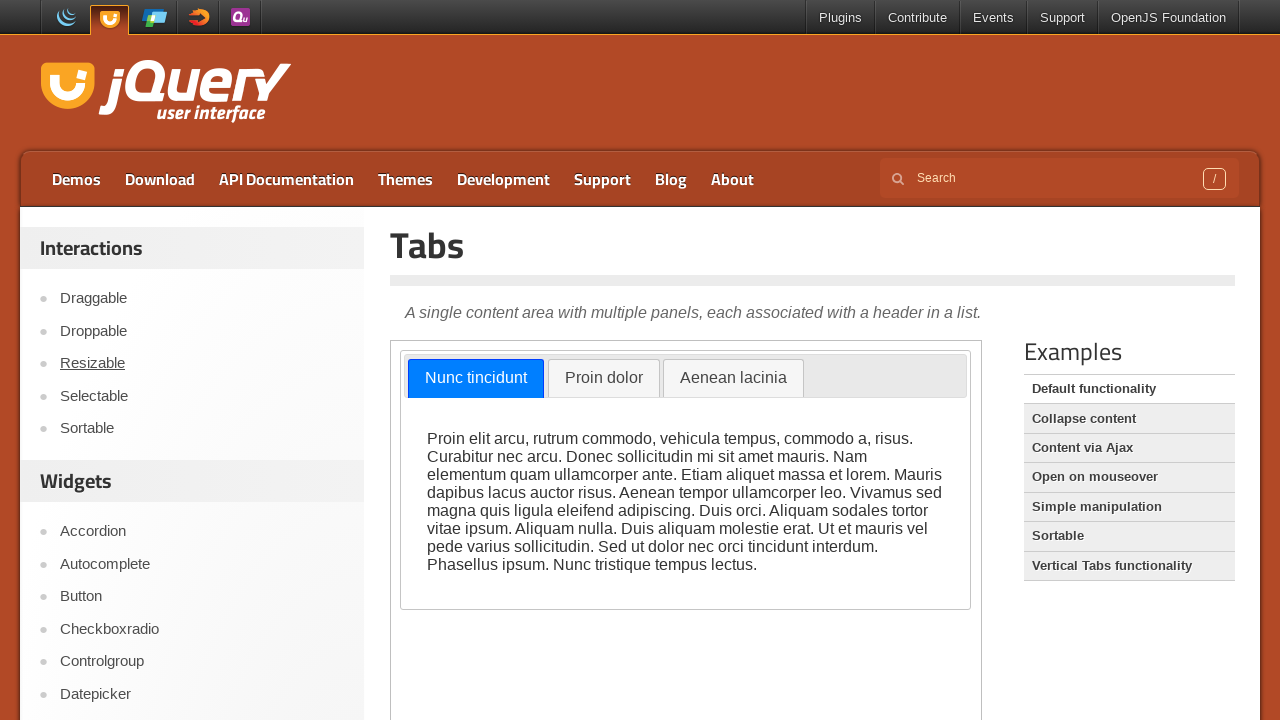